Tests the search functionality on a blog page by entering text in the search field and verifying it appears correctly

Starting URL: http://omayo.blogspot.com/

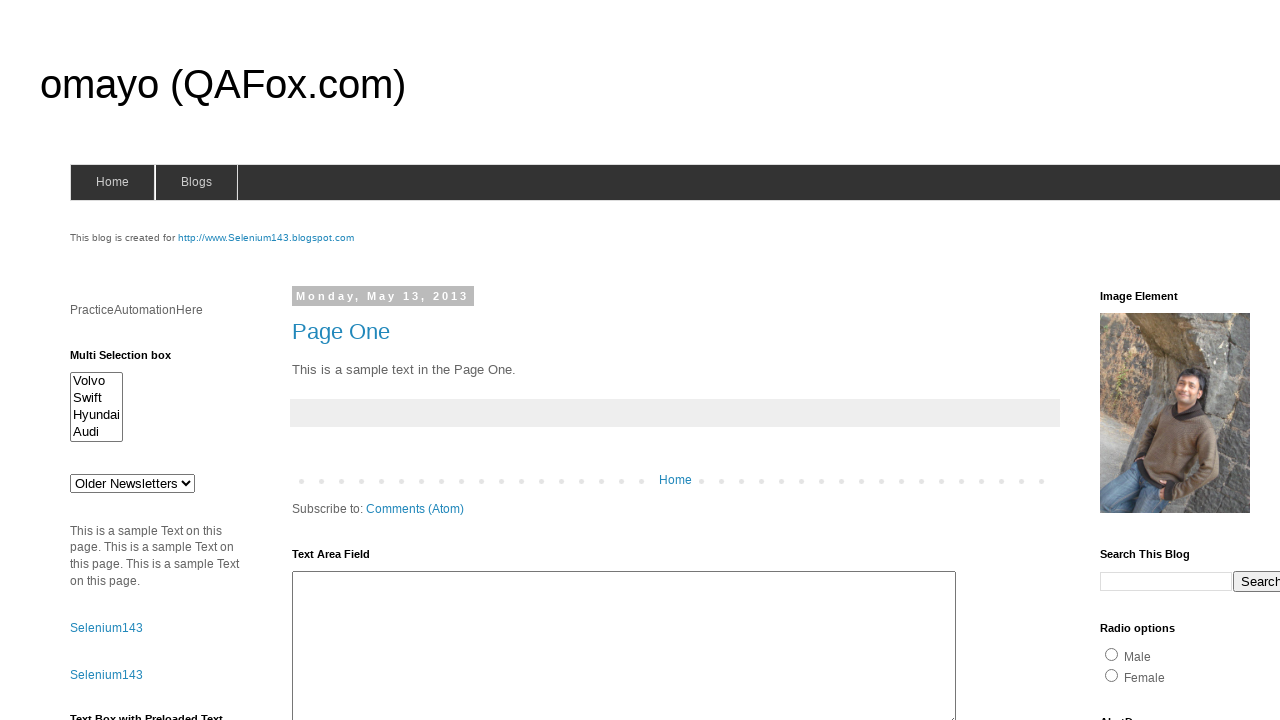

Filled search field with 'hello' on input[name='q']
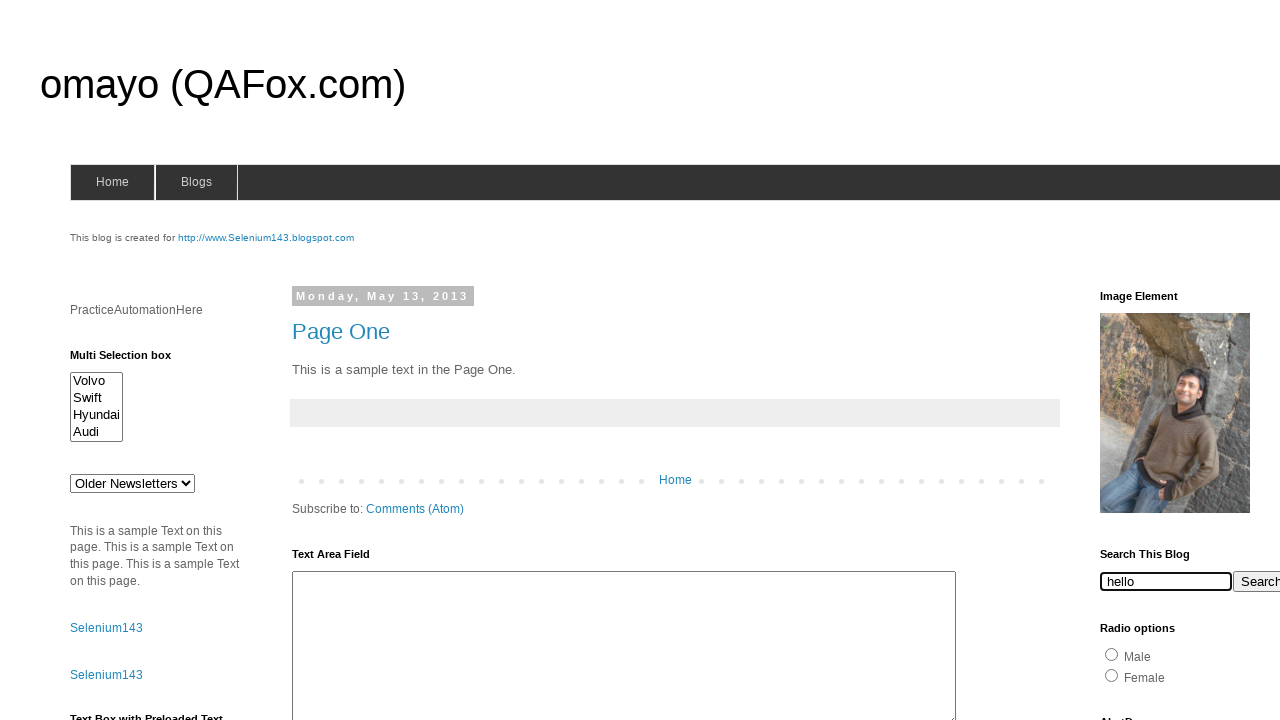

Verified that 'hello' appears in the search field
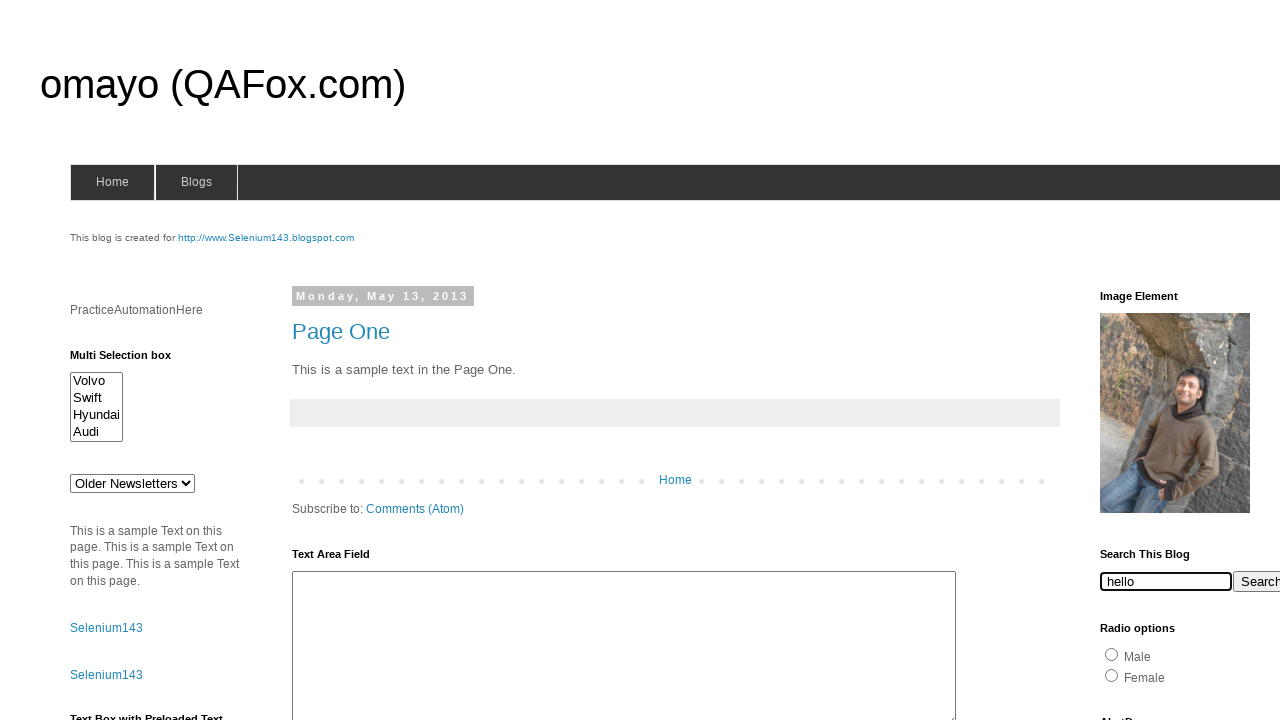

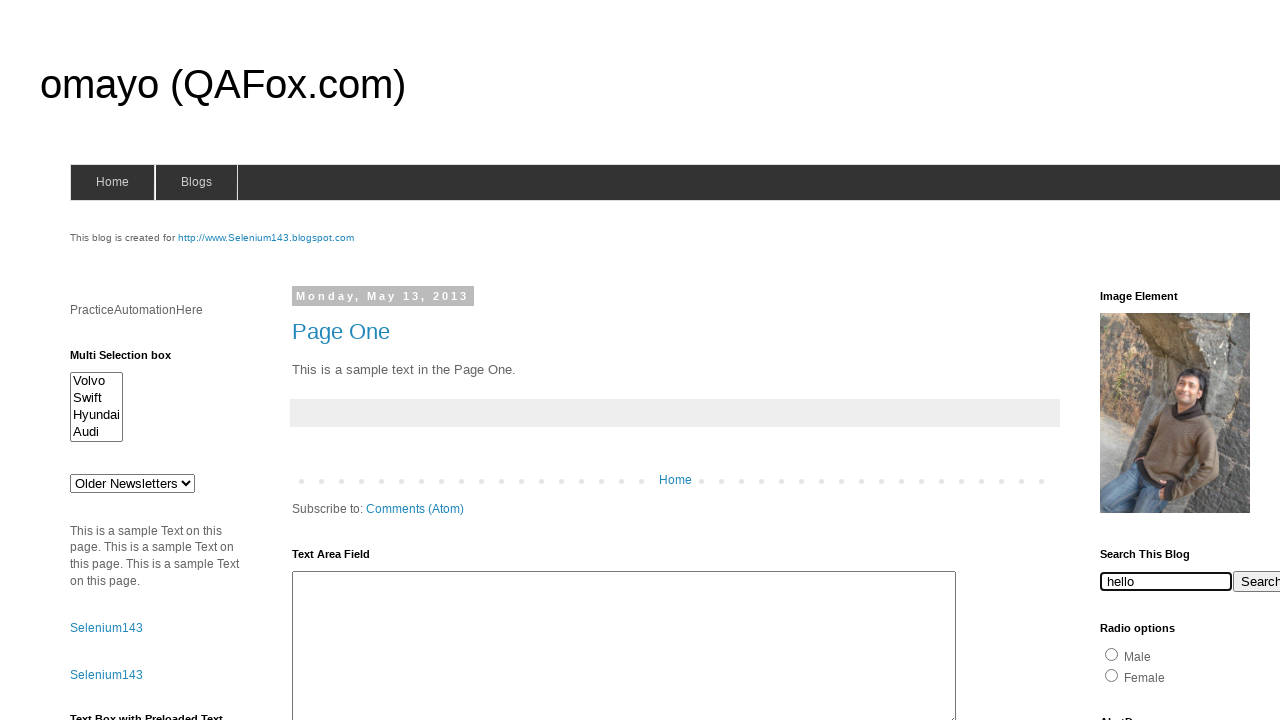